Tests slider manipulation by dragging it to different positions

Starting URL: https://practice-automation.com/slider/

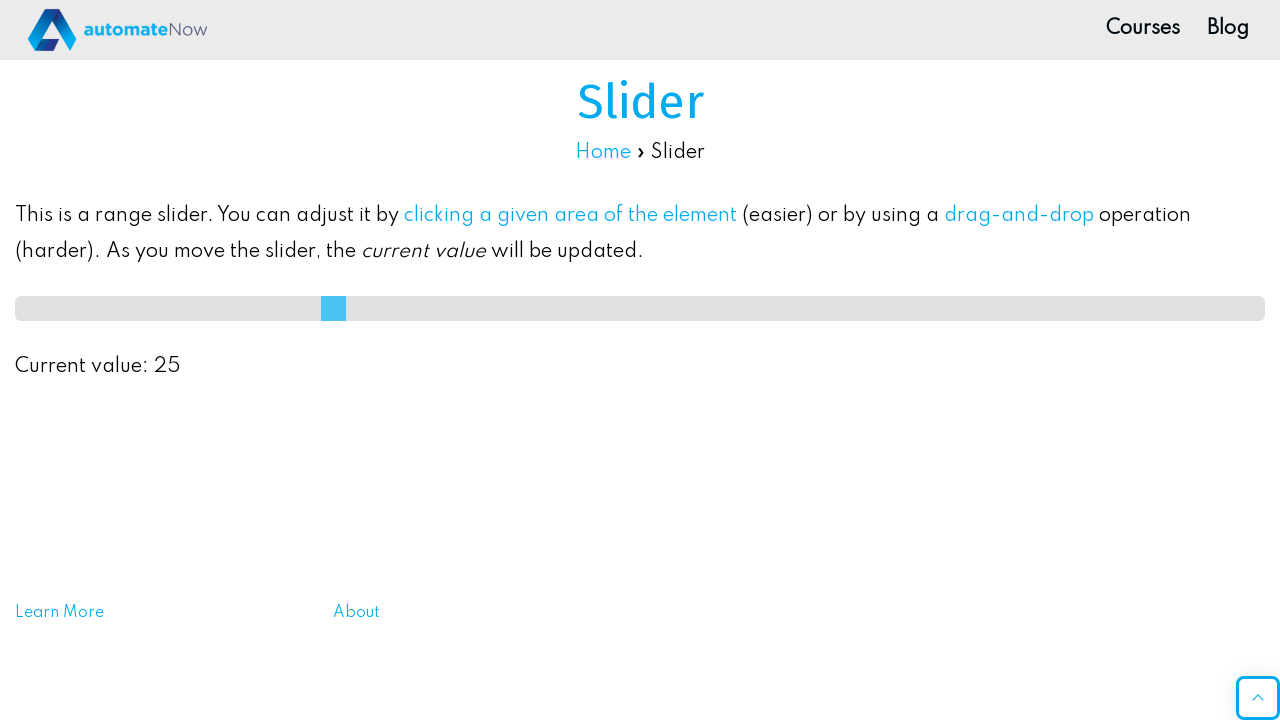

Located slider element with id 'slideMe'
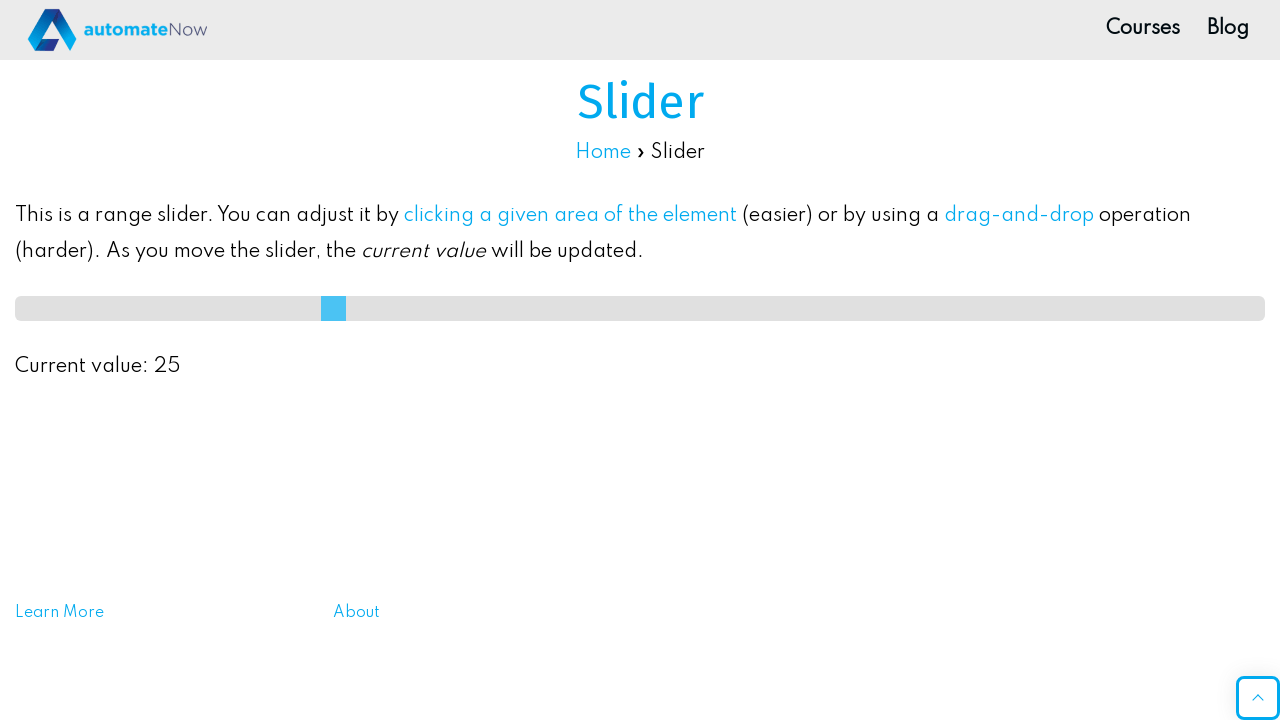

Retrieved bounding box of slider element
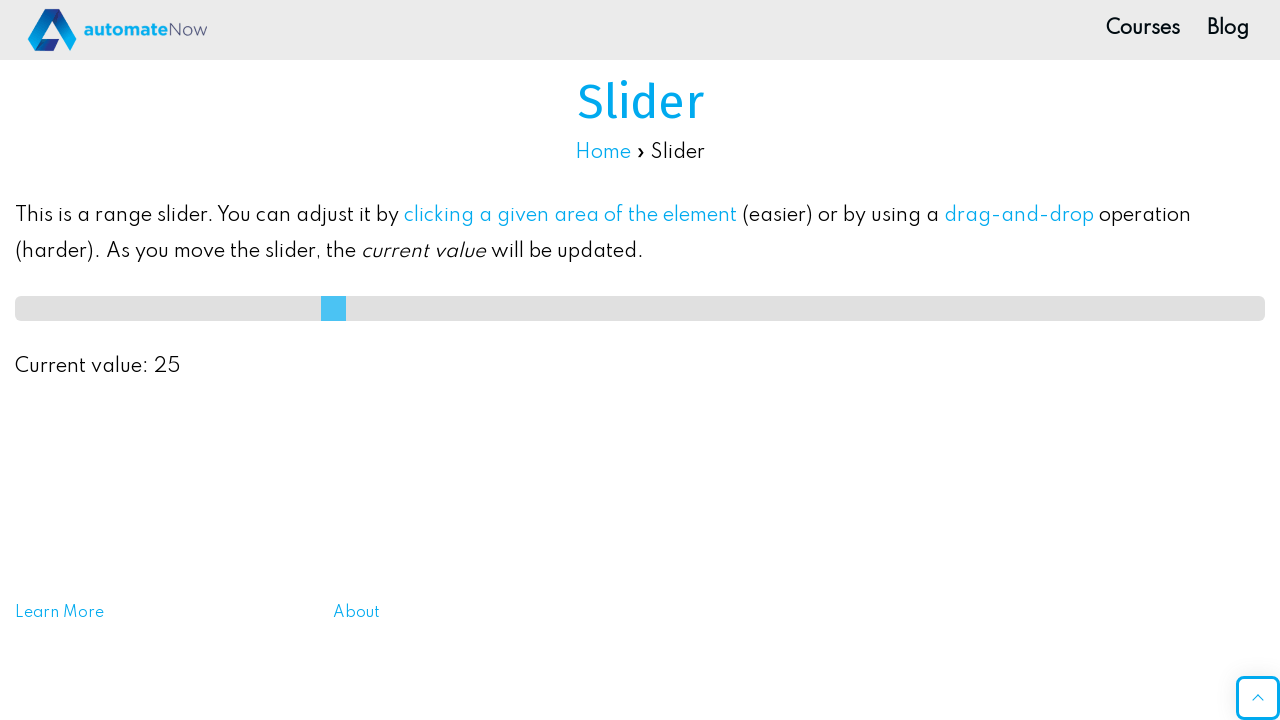

Moved mouse to center of slider at (640, 308)
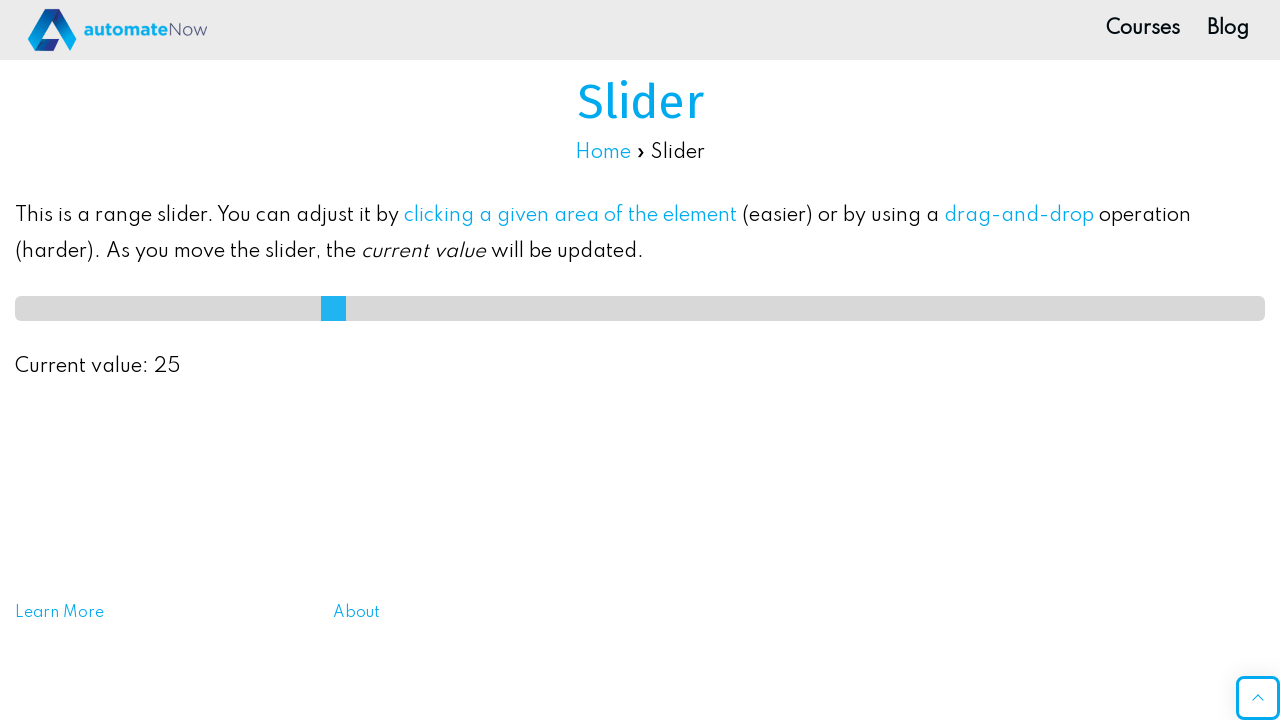

Pressed mouse button down on slider at (640, 308)
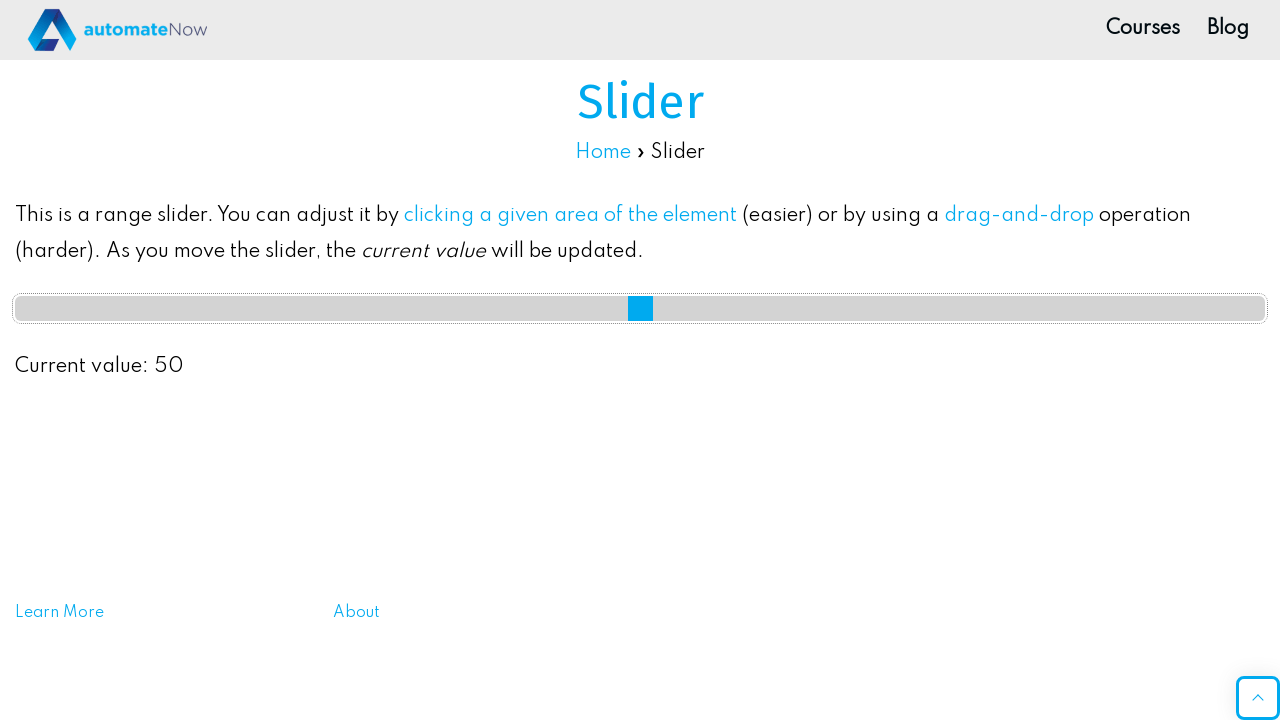

Dragged slider 250 pixels to the right at (890, 308)
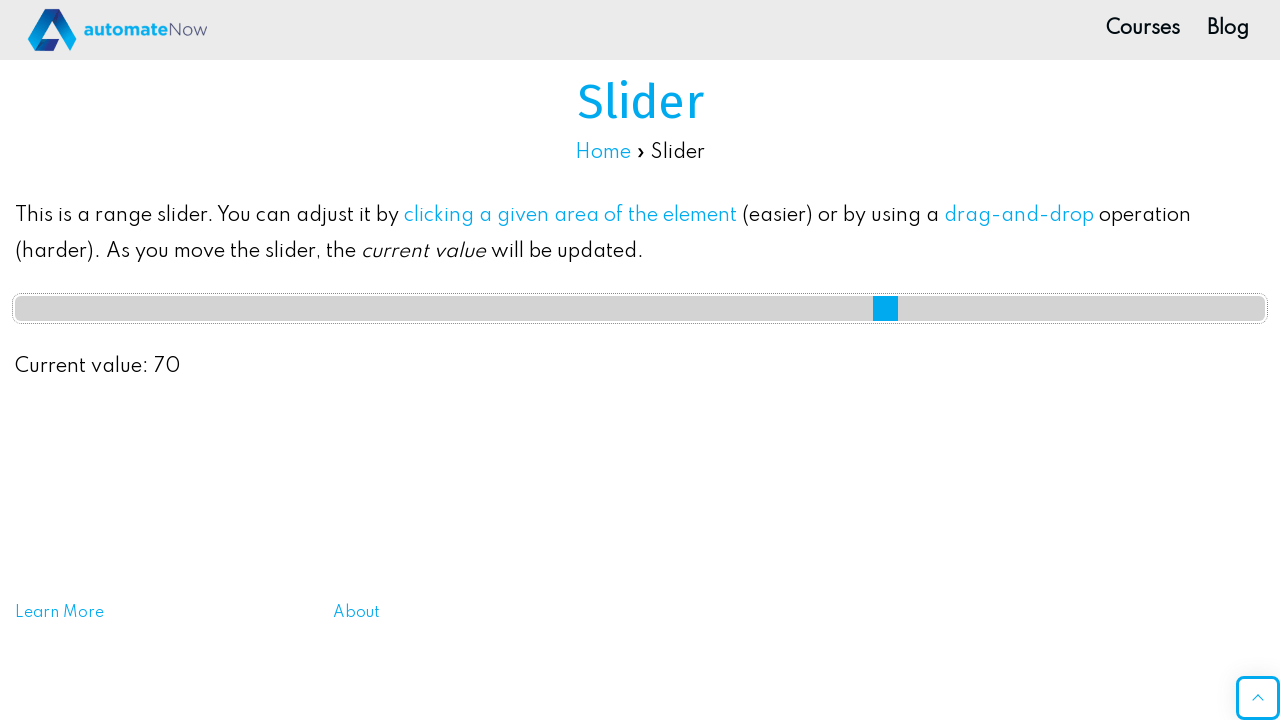

Released mouse button to complete slider drag at (890, 308)
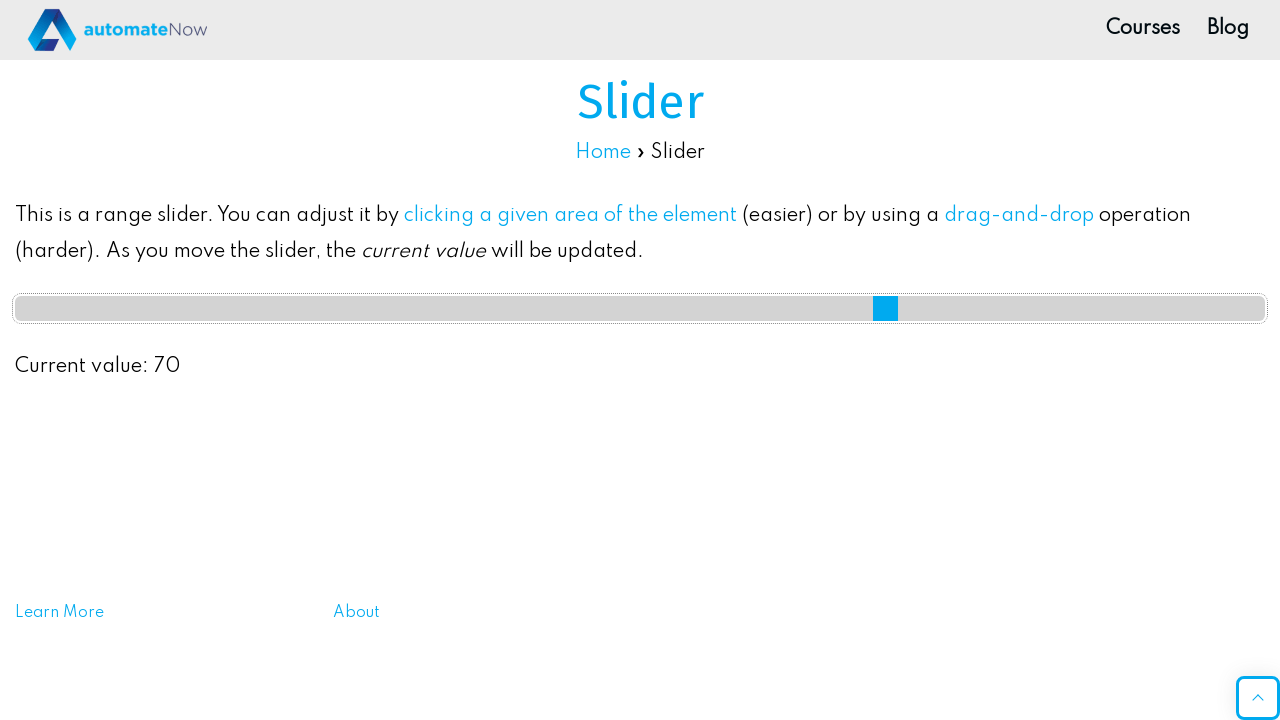

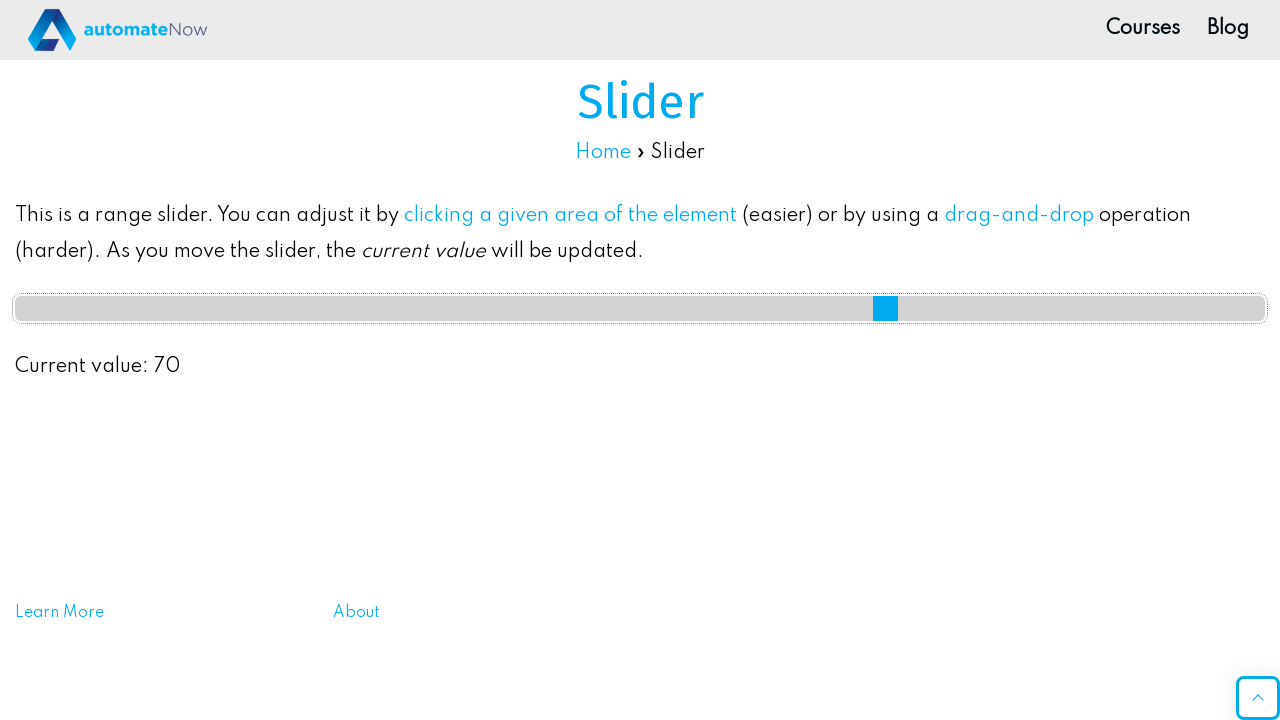